Tests JavaScript confirmation alert handling by clicking a button to trigger a confirmation dialog, accepting it, and verifying the result message is displayed correctly on the page.

Starting URL: http://the-internet.herokuapp.com/javascript_alerts

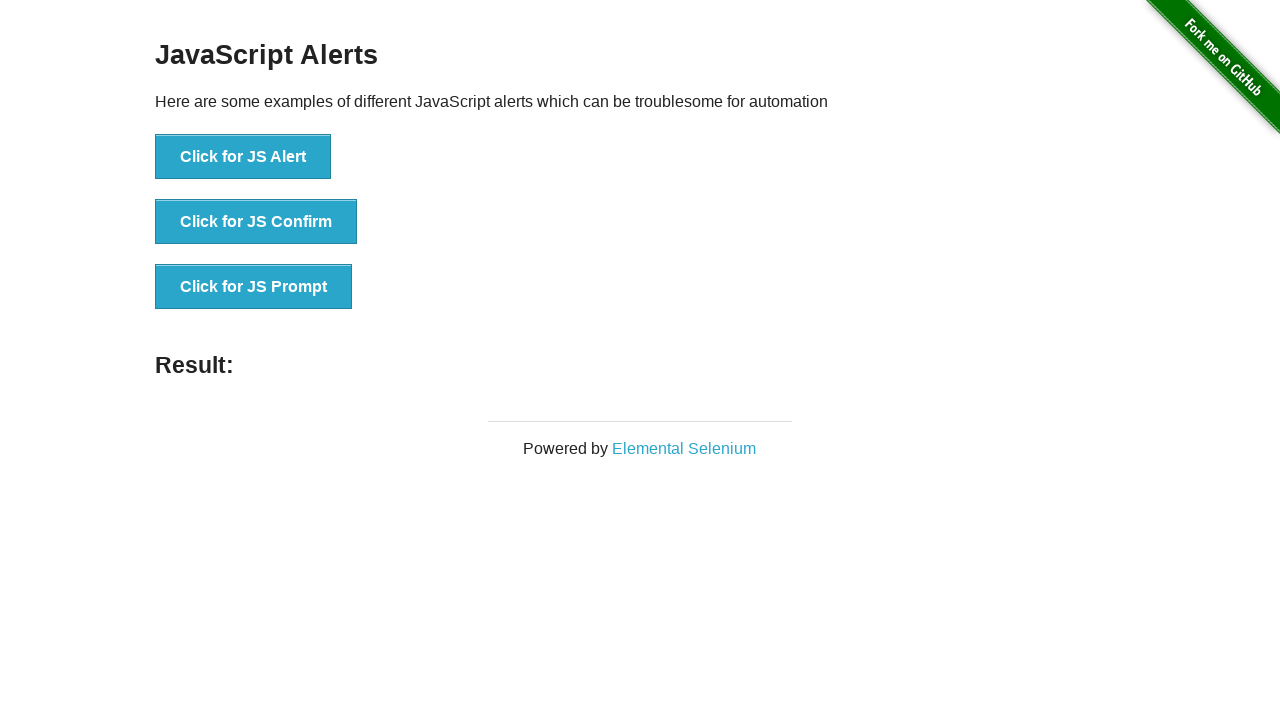

Set up dialog handler to accept confirmation alerts
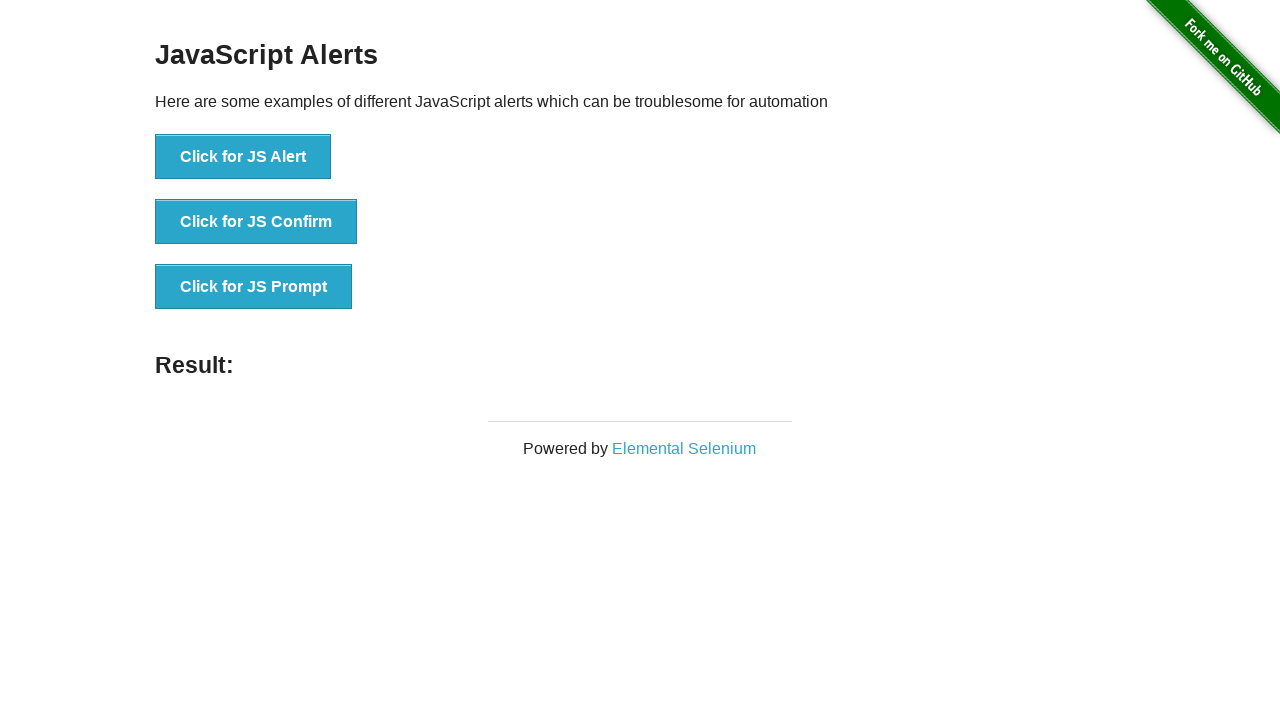

Clicked second button to trigger confirmation alert at (256, 222) on button >> nth=1
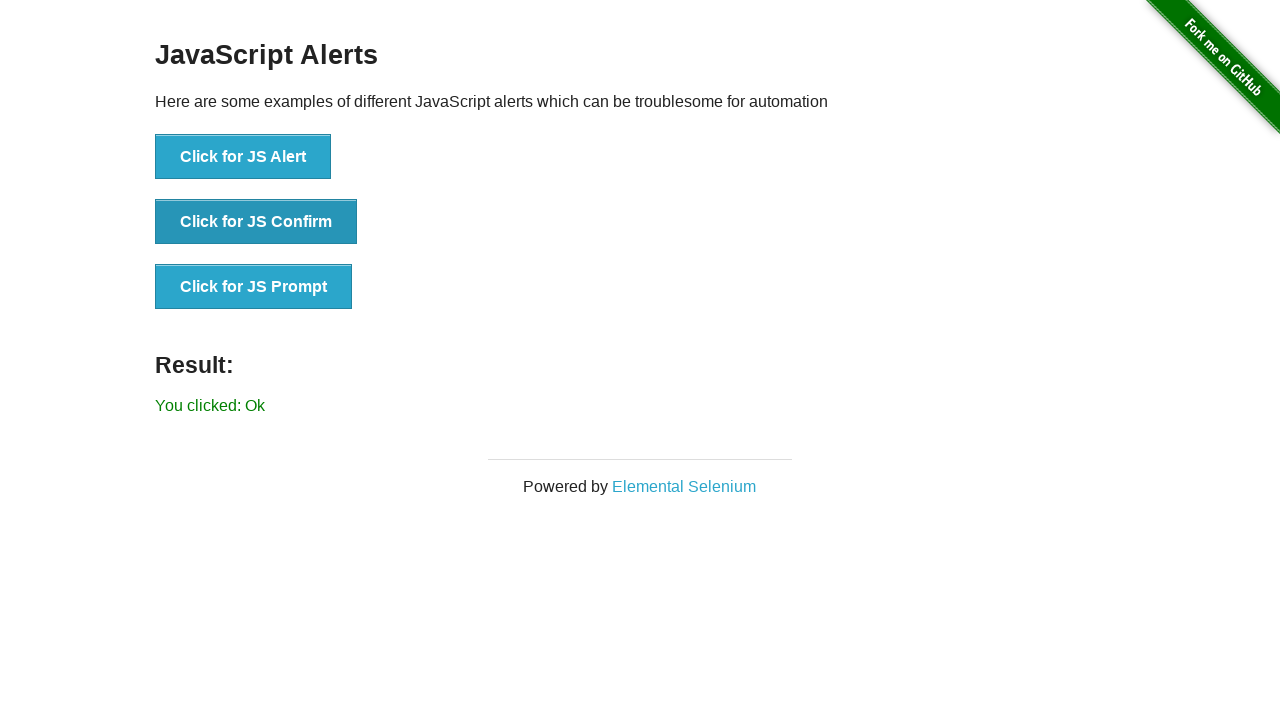

Confirmed result message is displayed after accepting confirmation alert
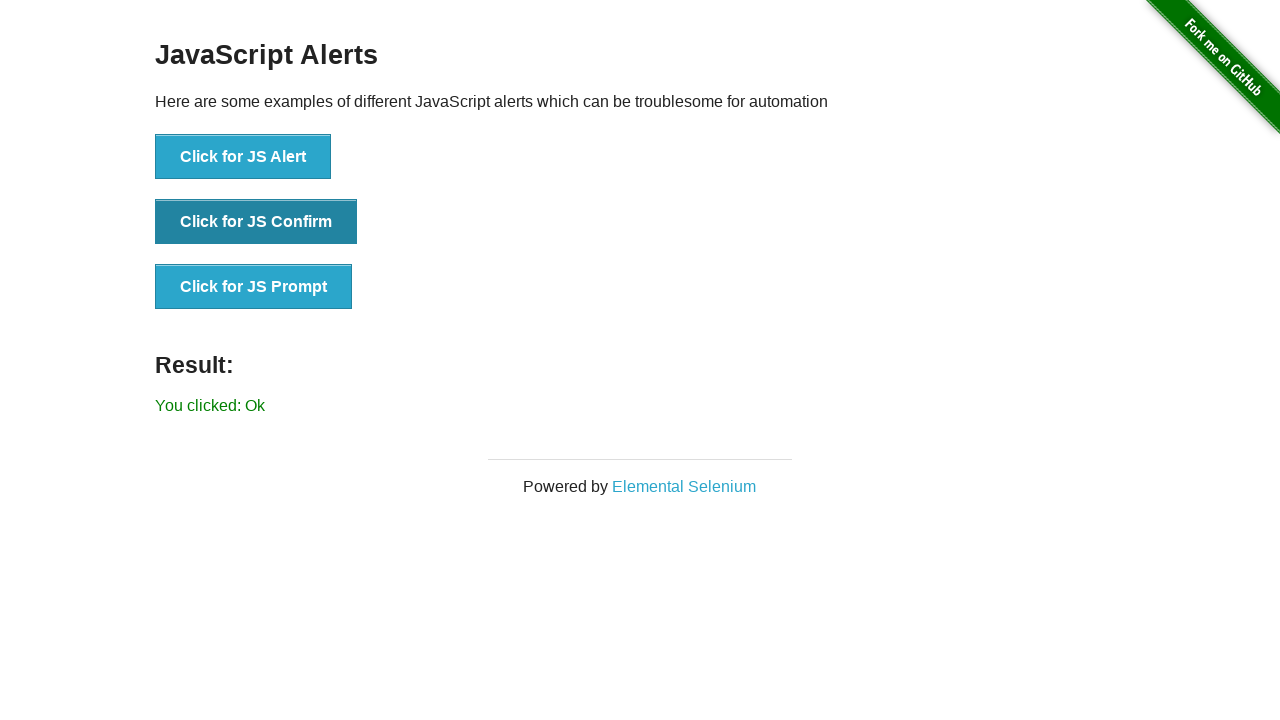

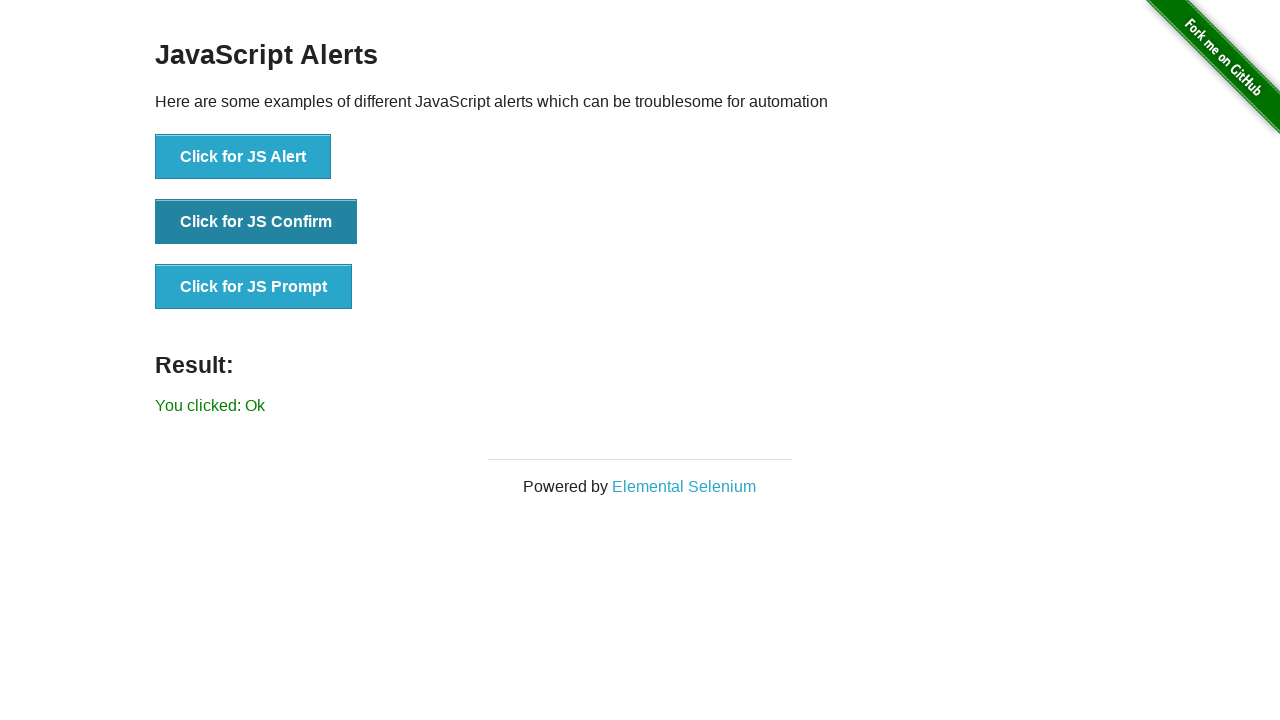